Tests clicking the All filter to display all todo items

Starting URL: https://demo.playwright.dev/todomvc

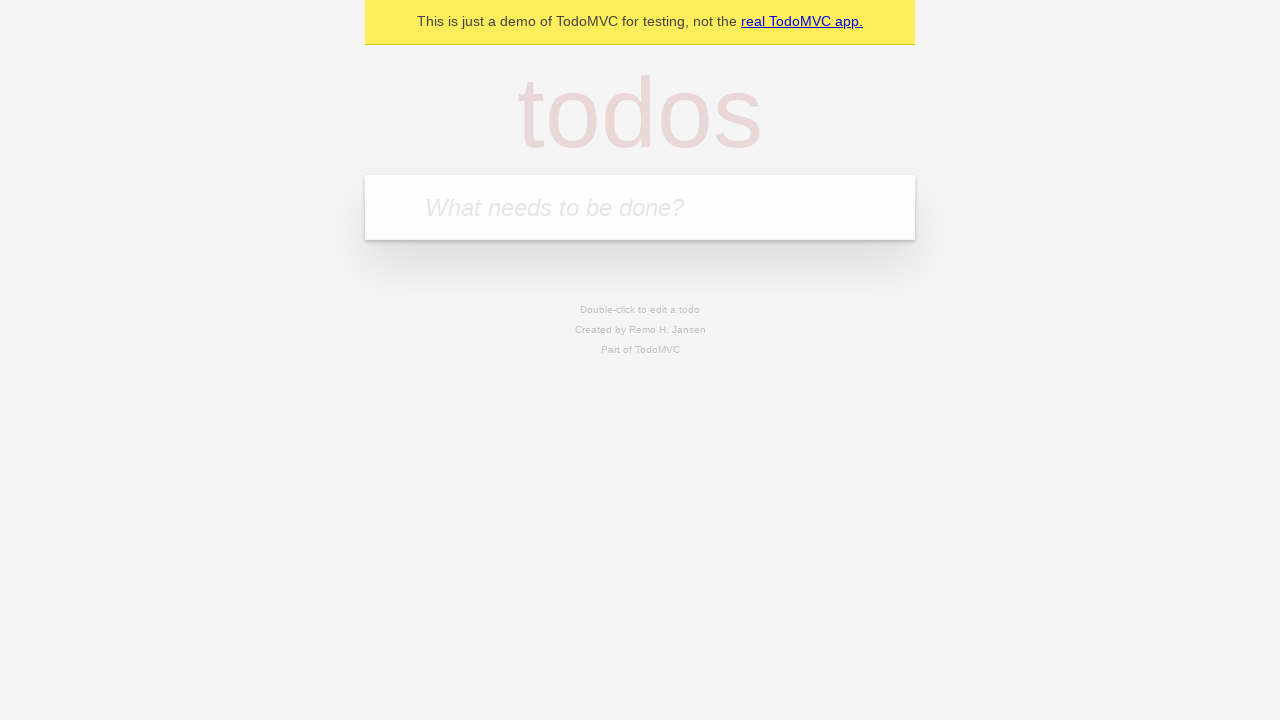

Filled todo input with 'buy some cheese' on internal:attr=[placeholder="What needs to be done?"i]
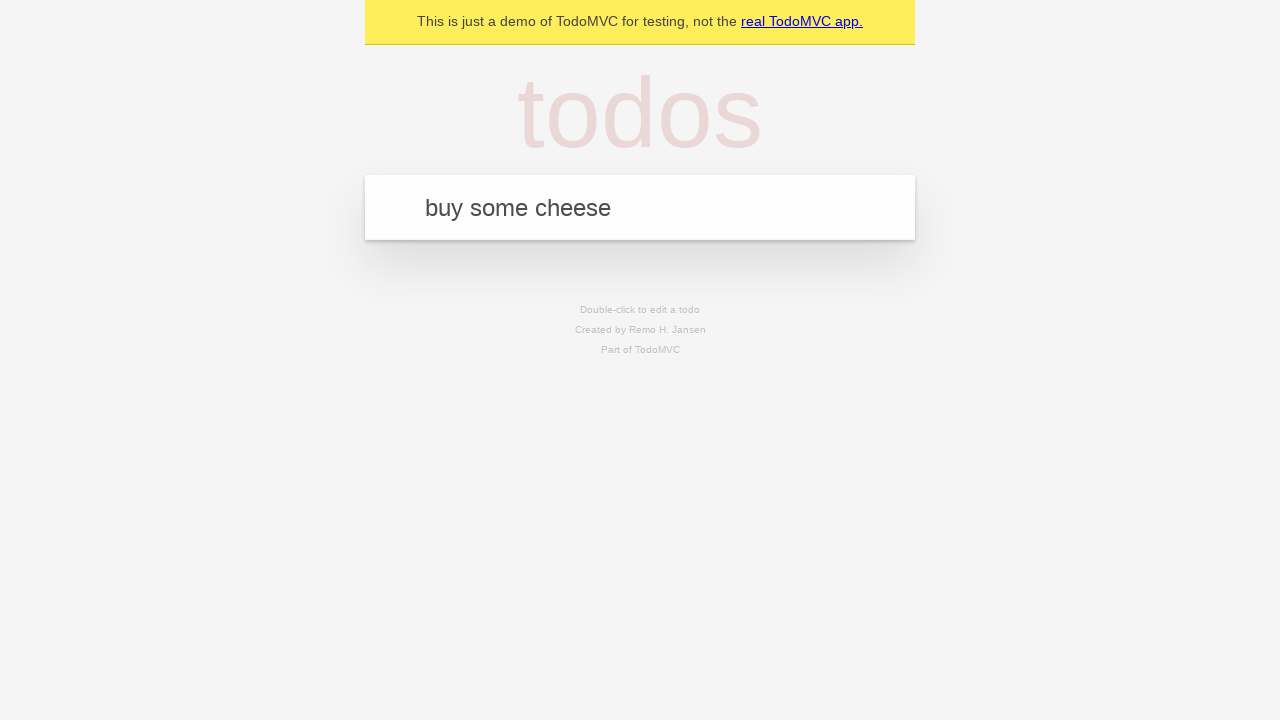

Pressed Enter to create todo 'buy some cheese' on internal:attr=[placeholder="What needs to be done?"i]
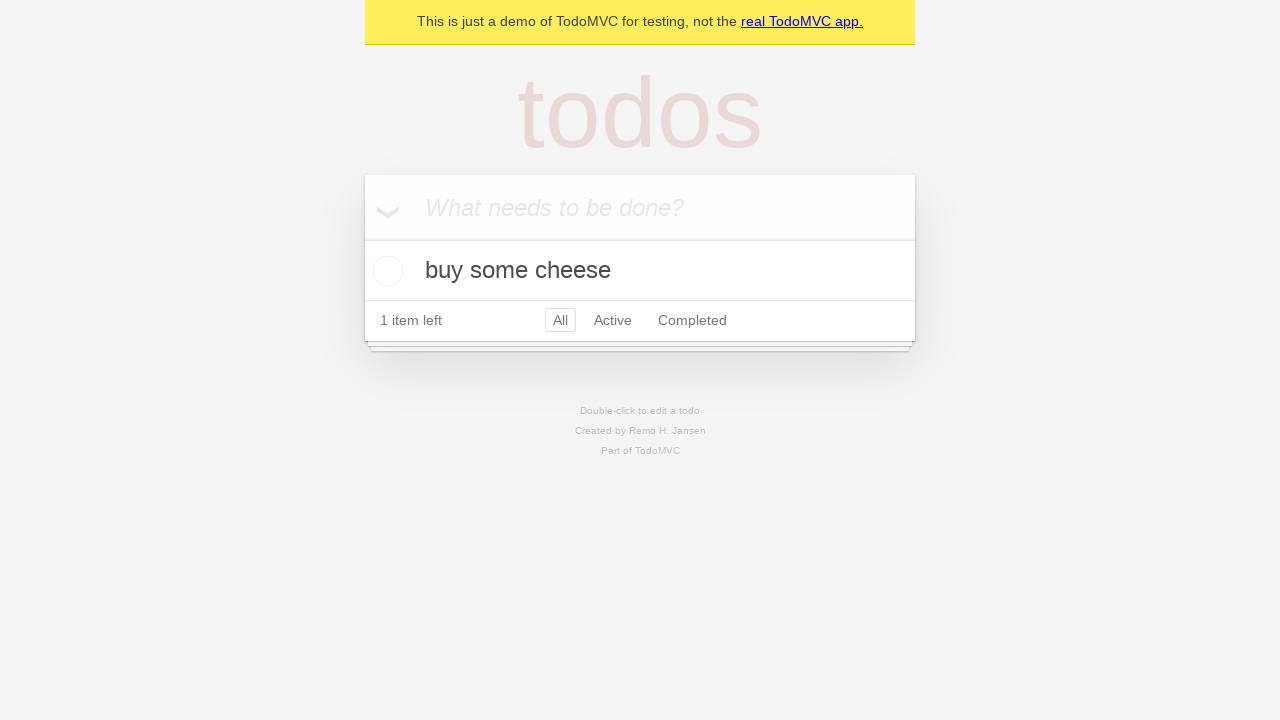

Filled todo input with 'feed the cat' on internal:attr=[placeholder="What needs to be done?"i]
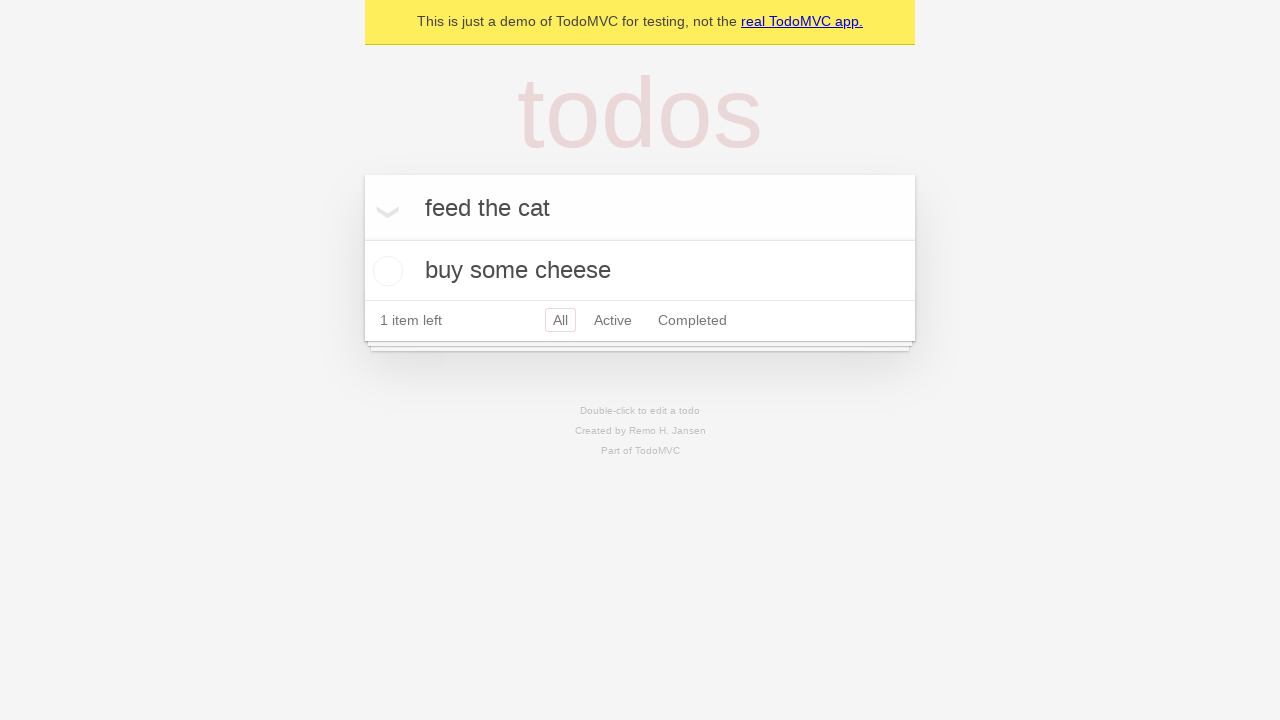

Pressed Enter to create todo 'feed the cat' on internal:attr=[placeholder="What needs to be done?"i]
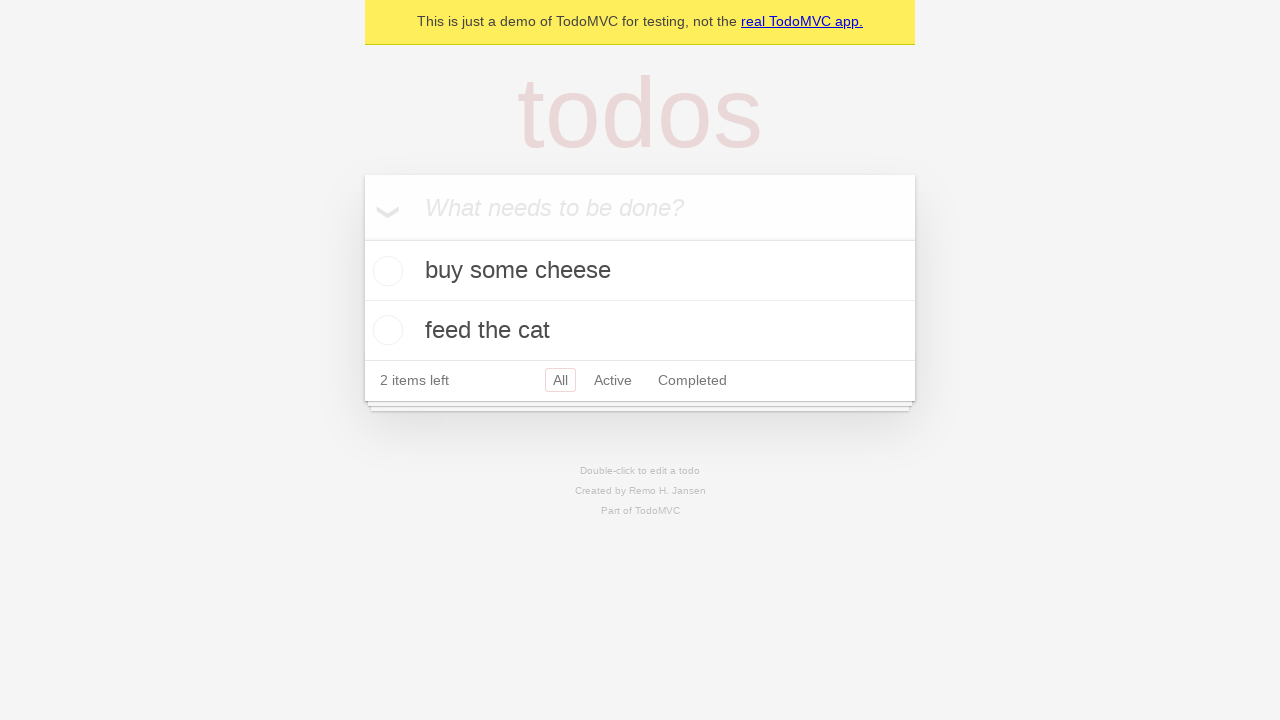

Filled todo input with 'book a doctors appointment' on internal:attr=[placeholder="What needs to be done?"i]
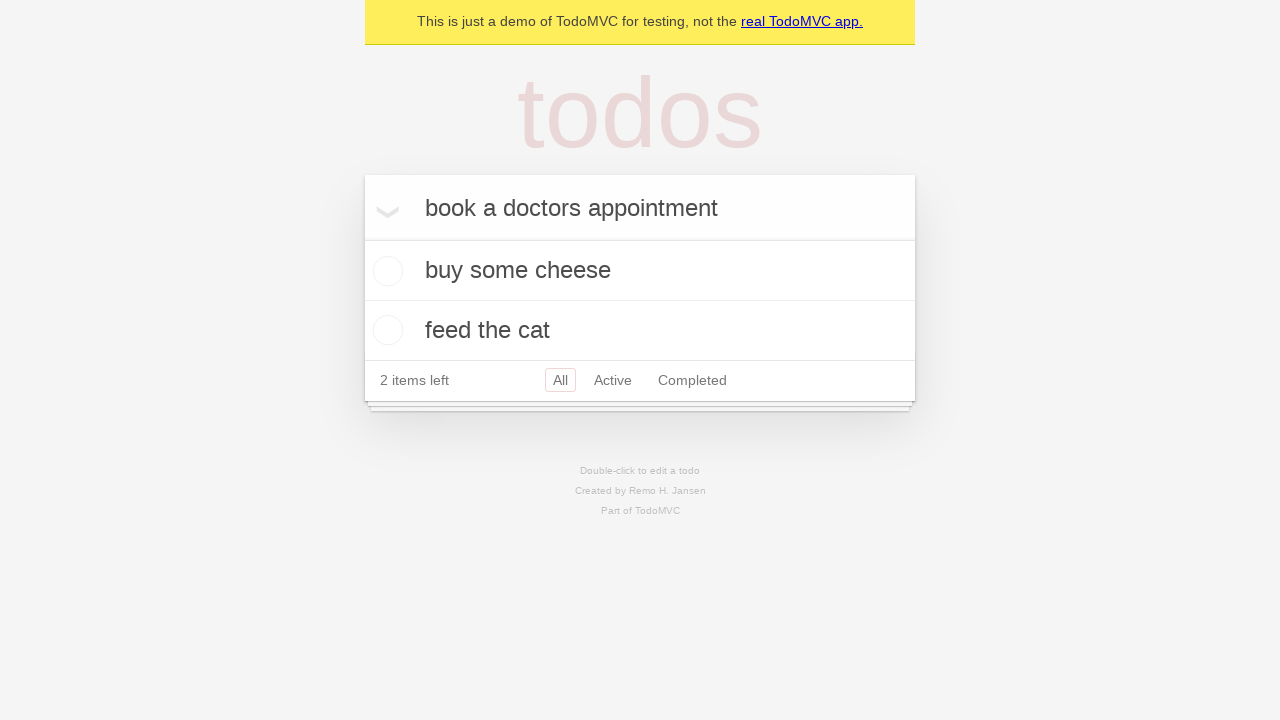

Pressed Enter to create todo 'book a doctors appointment' on internal:attr=[placeholder="What needs to be done?"i]
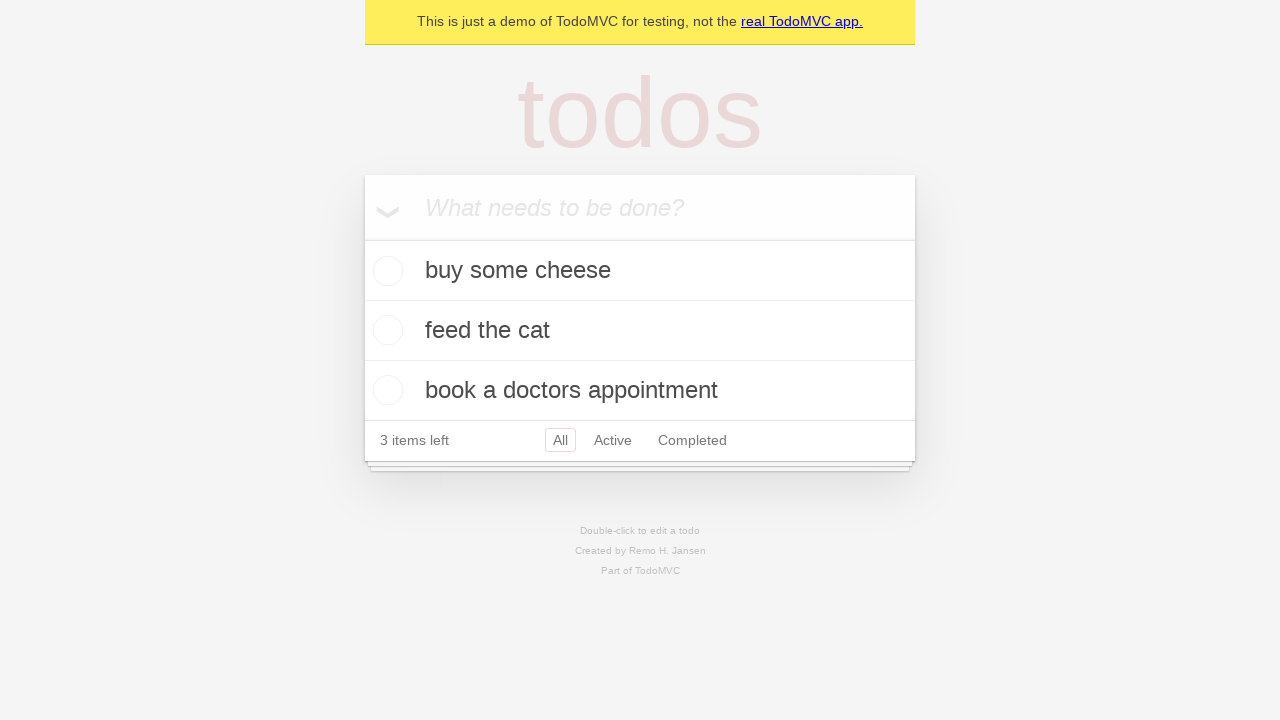

Checked the second todo item at (385, 330) on internal:testid=[data-testid="todo-item"s] >> nth=1 >> internal:role=checkbox
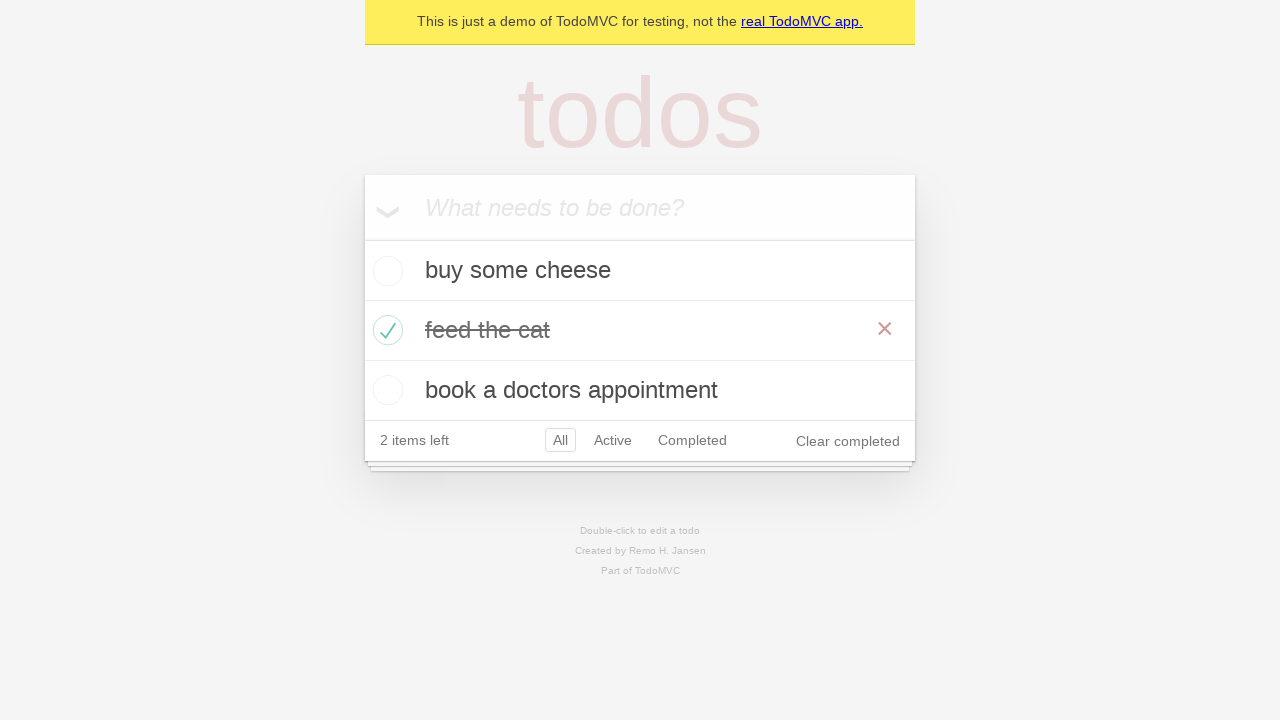

Clicked Active filter at (613, 440) on internal:role=link[name="Active"i]
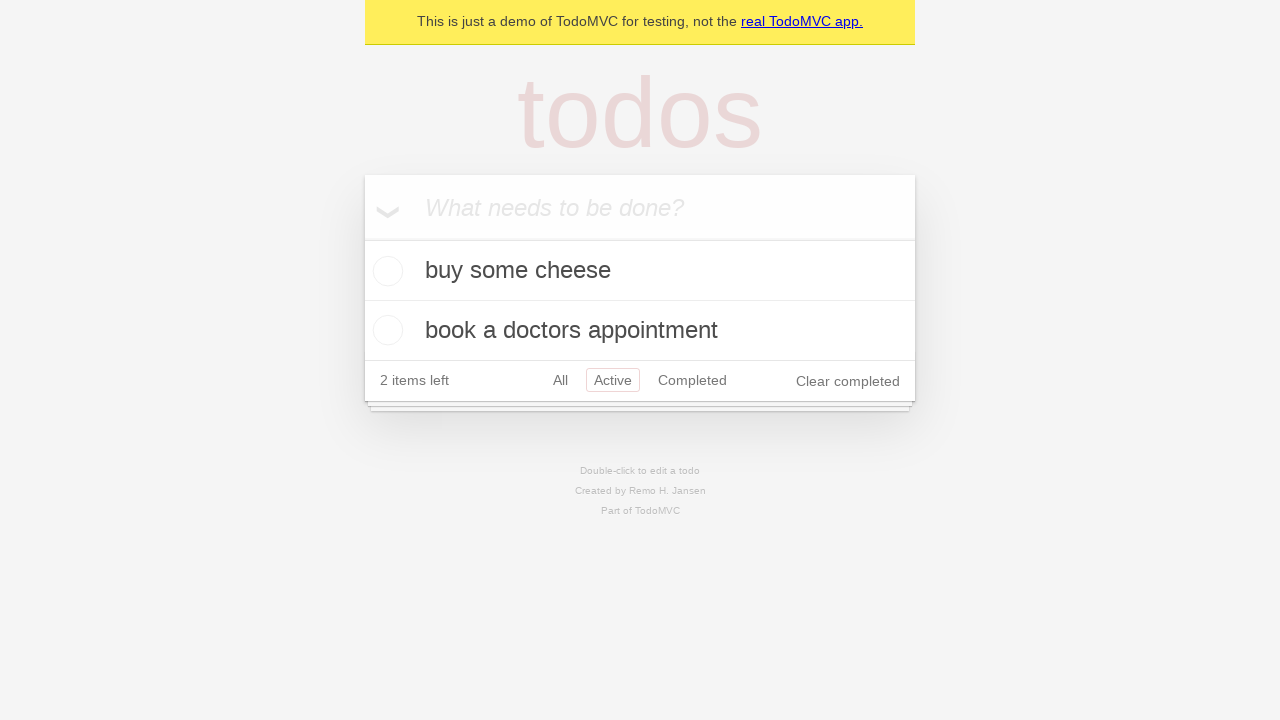

Clicked Completed filter at (692, 380) on internal:role=link[name="Completed"i]
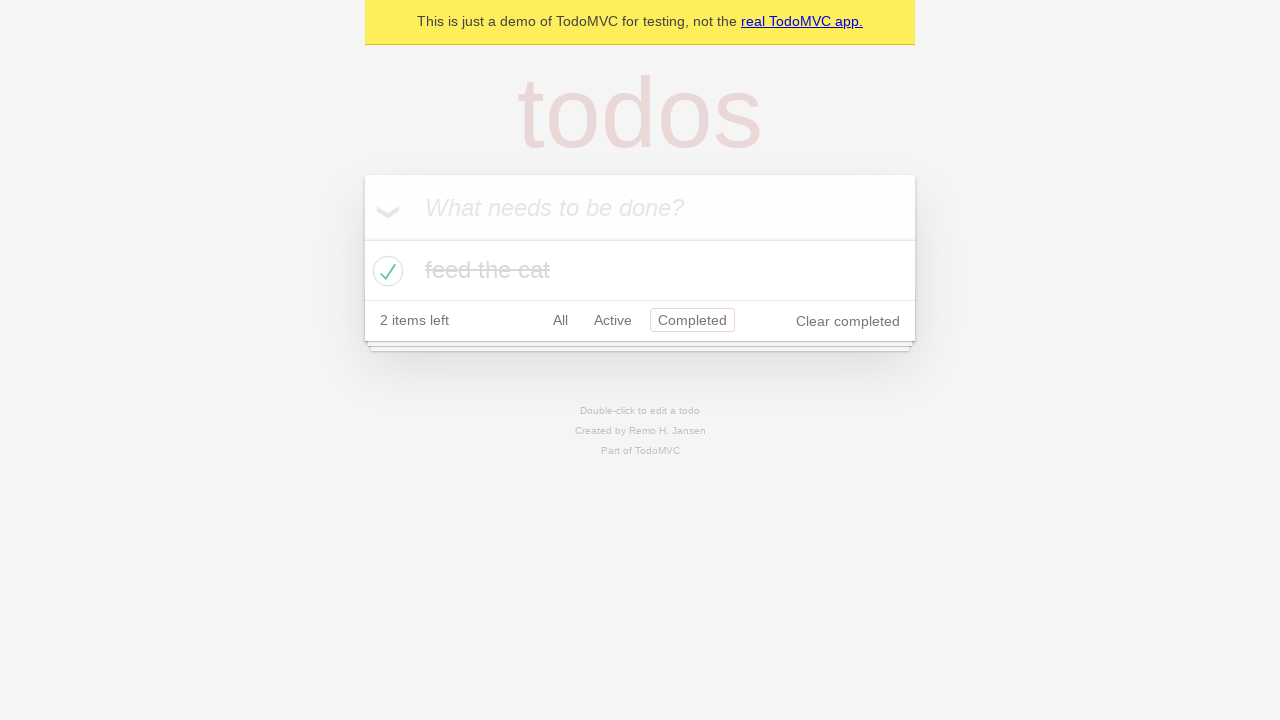

Clicked All filter to display all todo items at (560, 320) on internal:role=link[name="All"i]
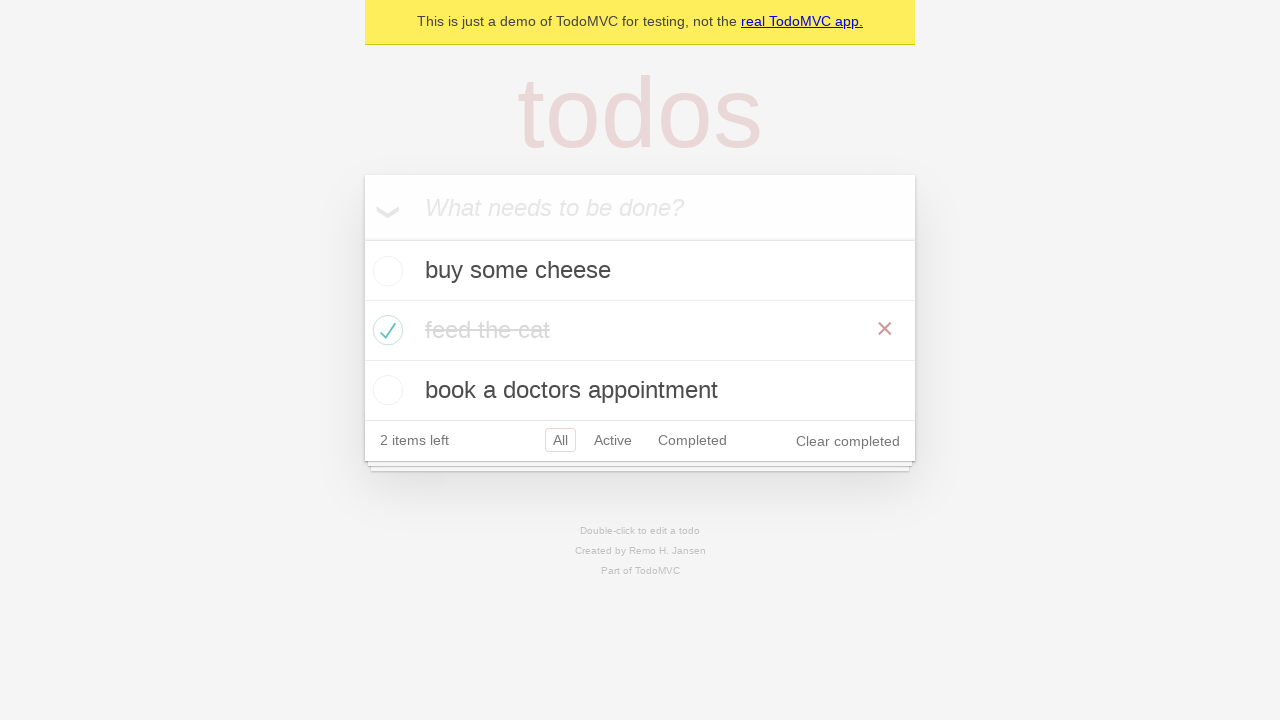

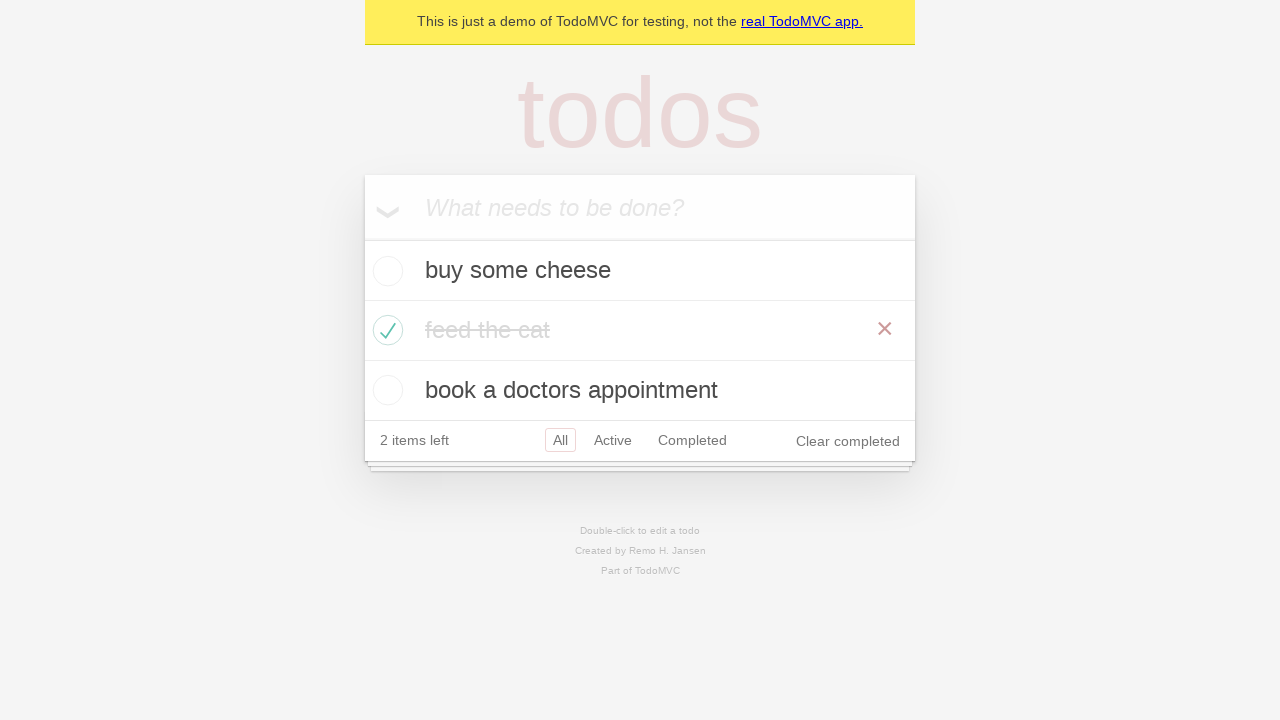